Tests a form submission that requires reading an attribute value from an element, calculating a mathematical result, filling in the answer, checking a checkbox, and submitting the form

Starting URL: http://suninjuly.github.io/get_attribute.html

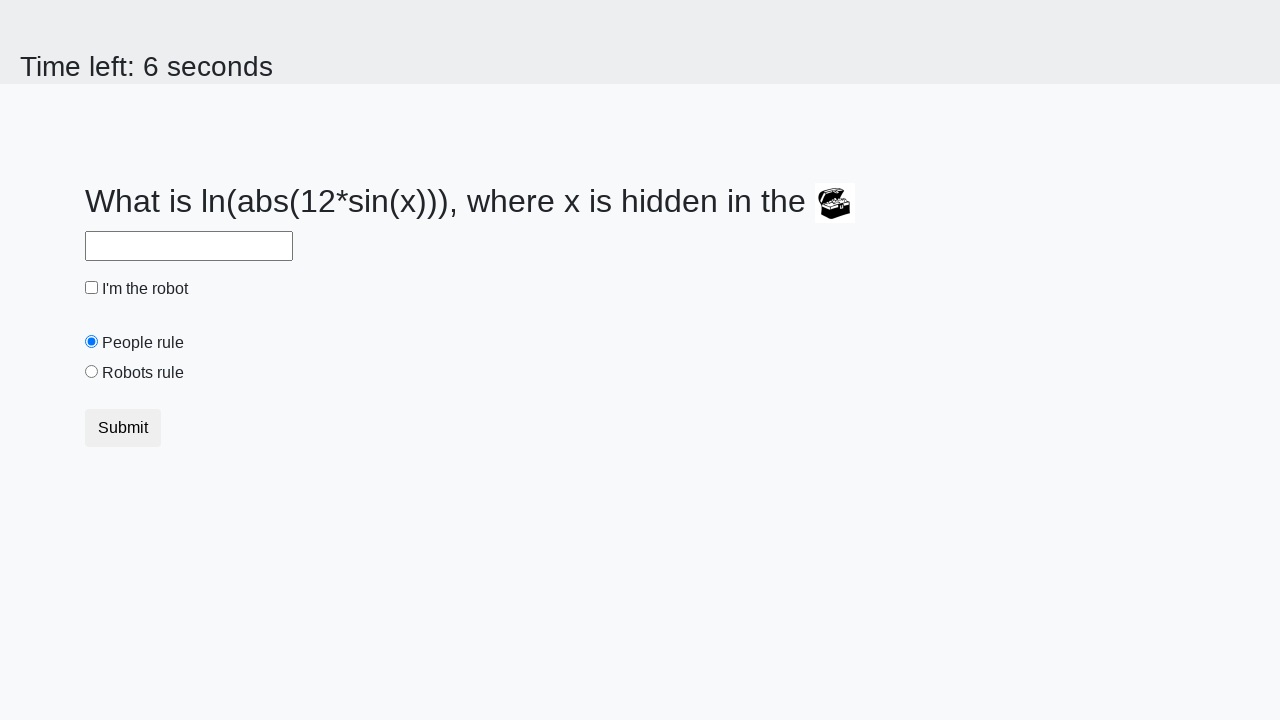

Located the treasure element
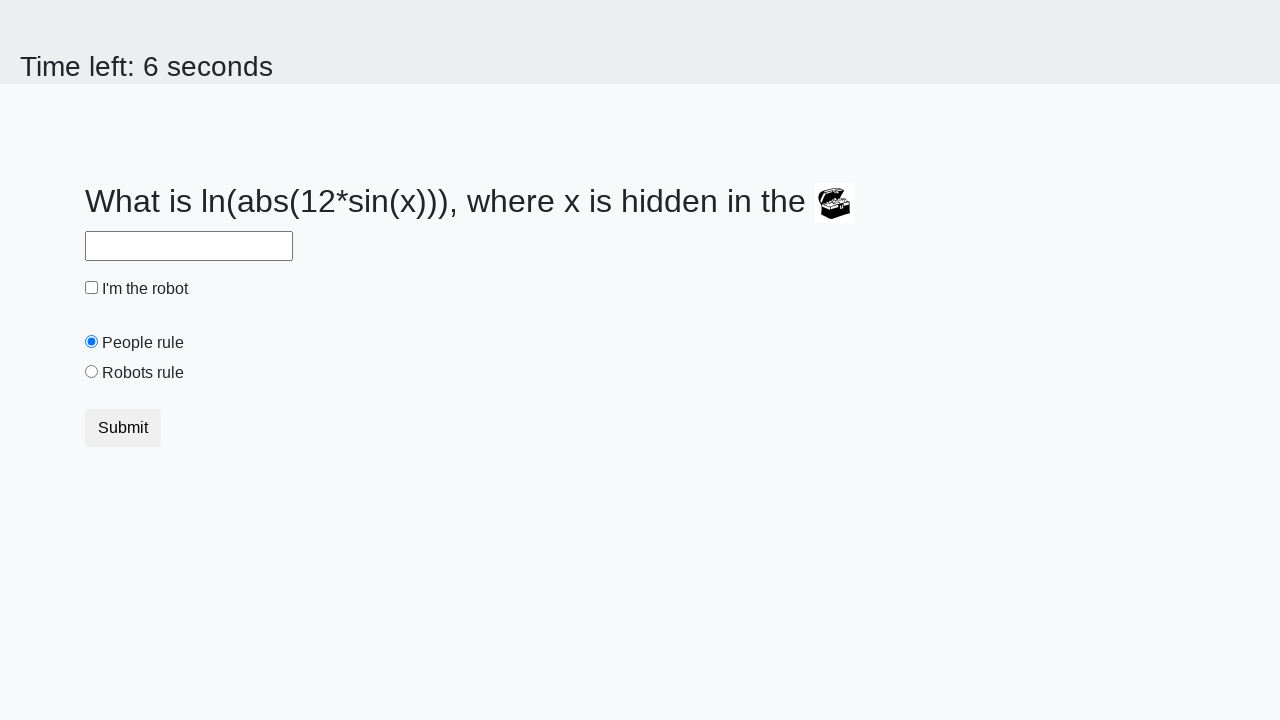

Retrieved valuex attribute from treasure element: 718
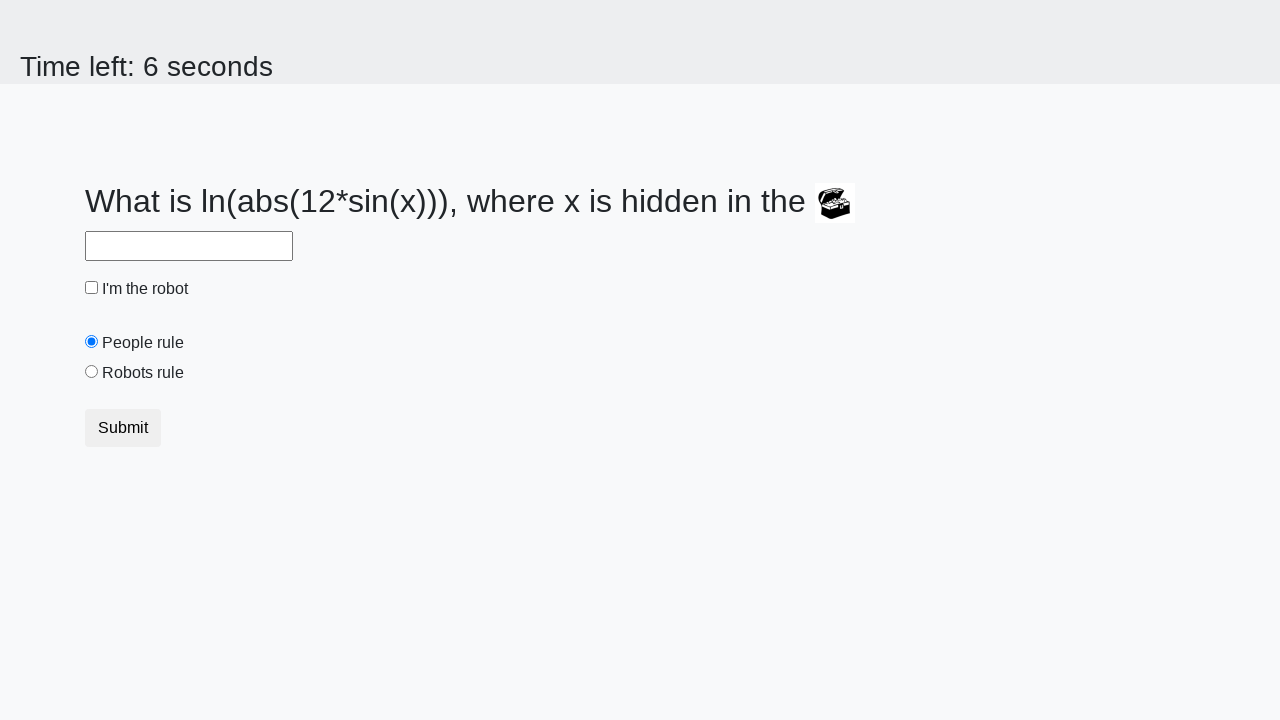

Calculated mathematical result: 2.4741989997857234
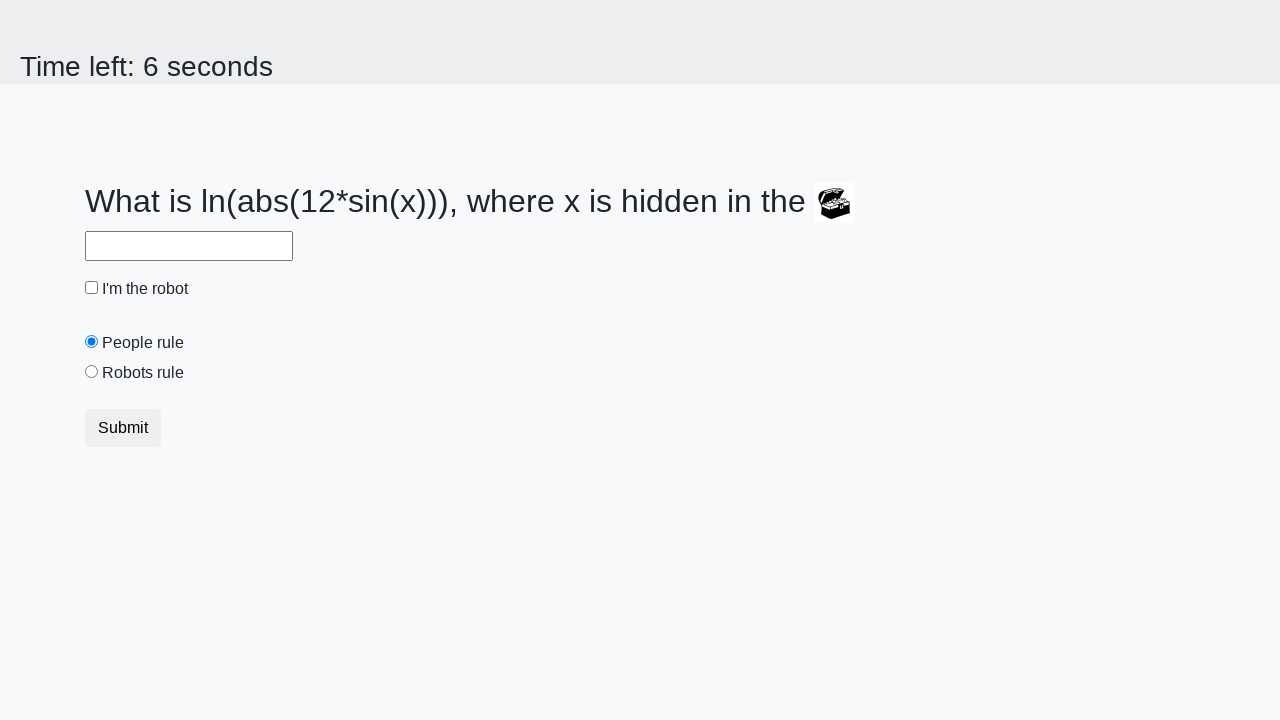

Filled answer field with calculated value: 2.4741989997857234 on #answer
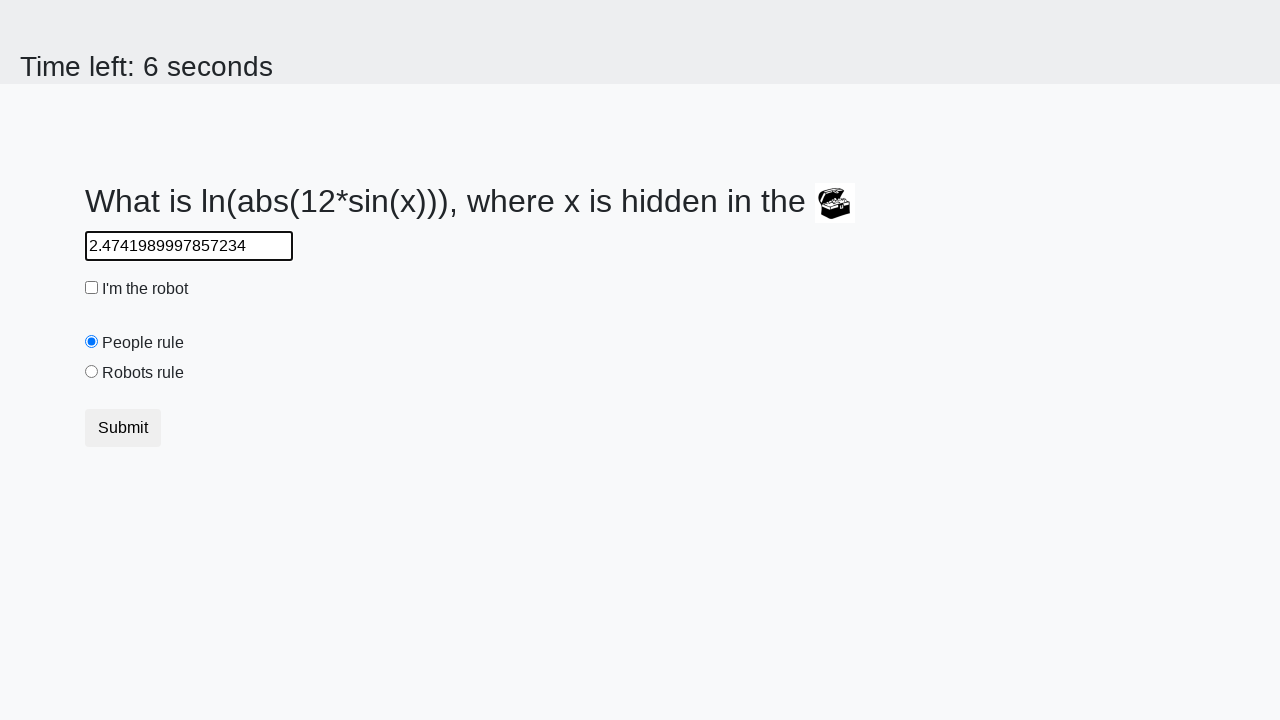

Checked the robot checkbox at (92, 288) on #robotCheckbox
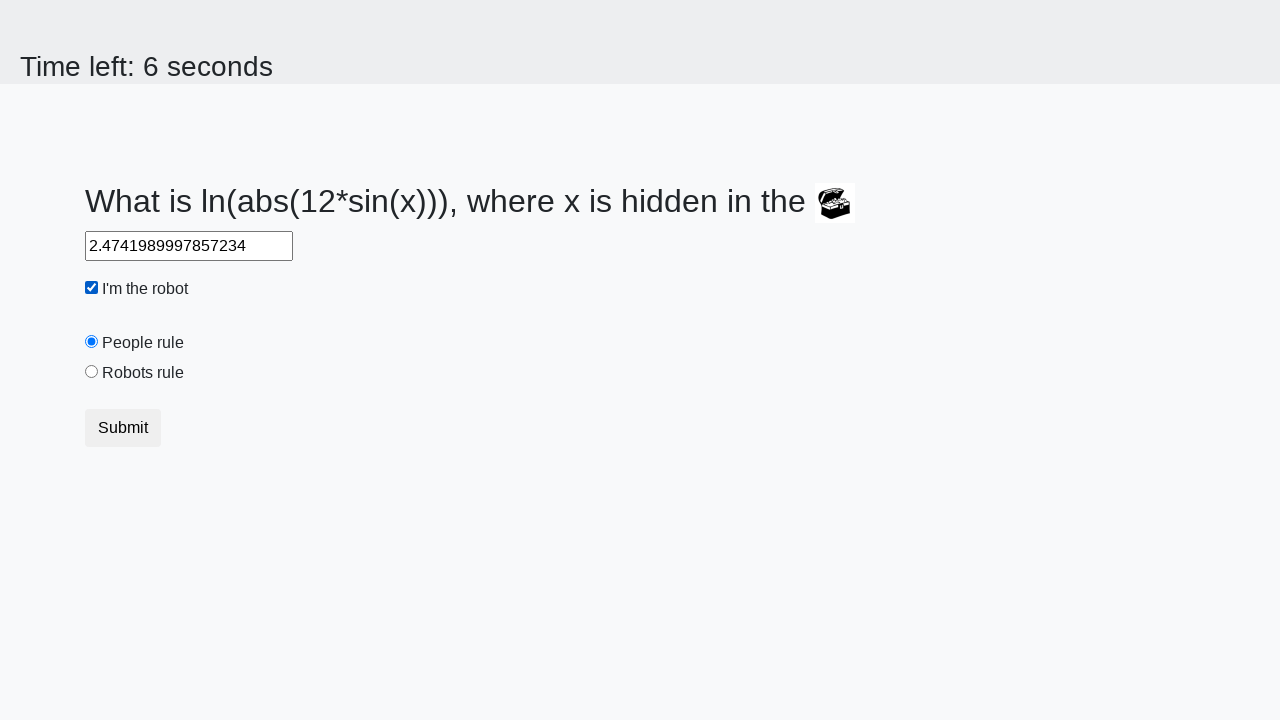

Clicked the submit button at (123, 428) on button[type='submit']
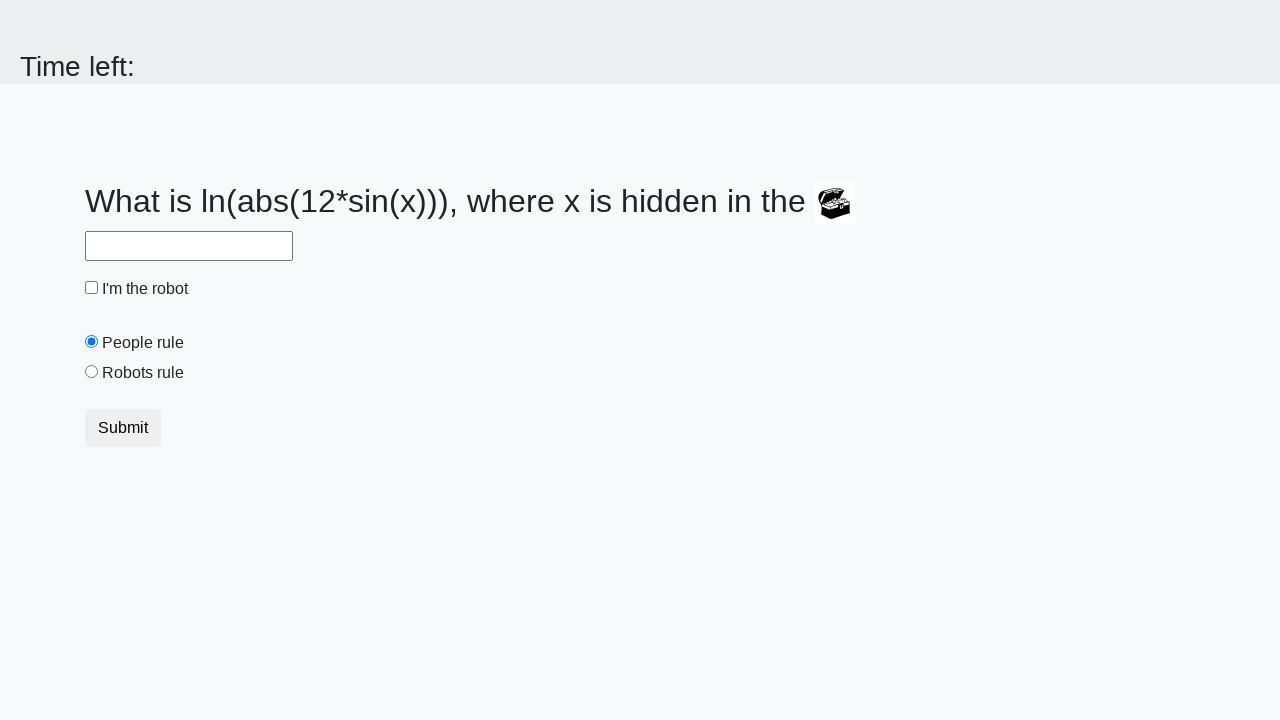

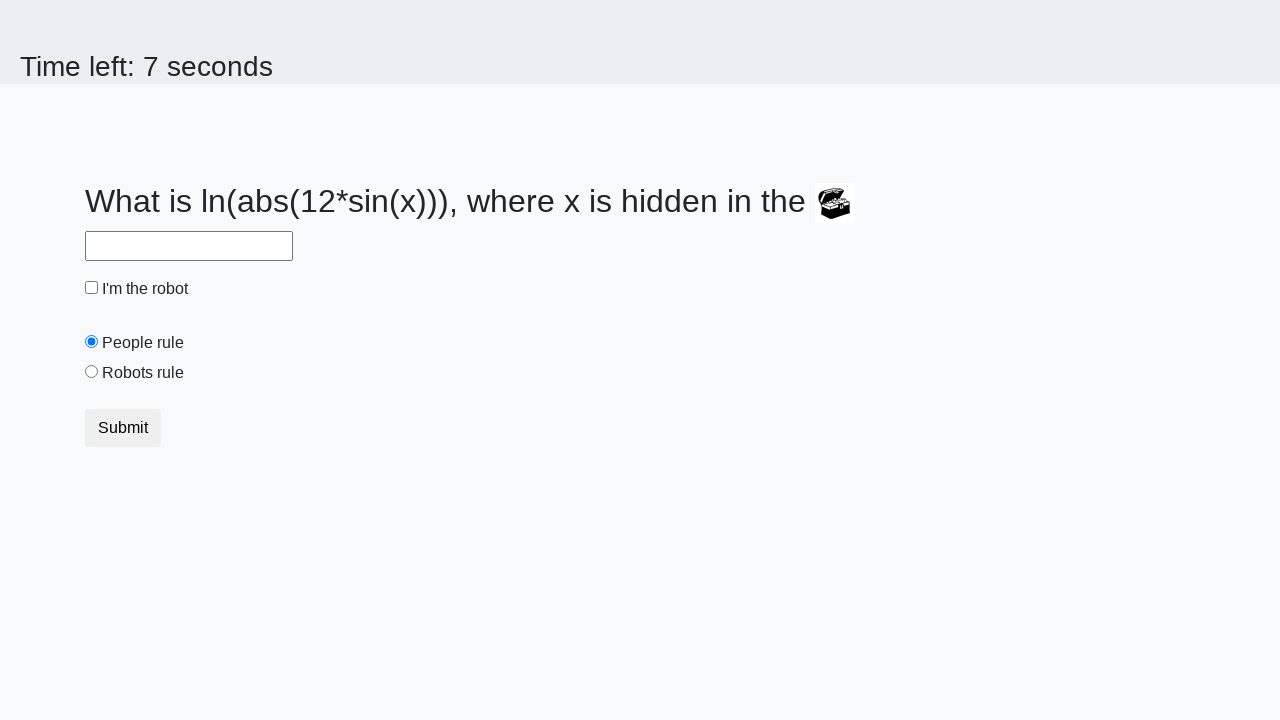